Tests a registration form by filling out all required fields including name, email, phone and address, then submitting the form and verifying successful registration message

Starting URL: http://suninjuly.github.io/registration1.html

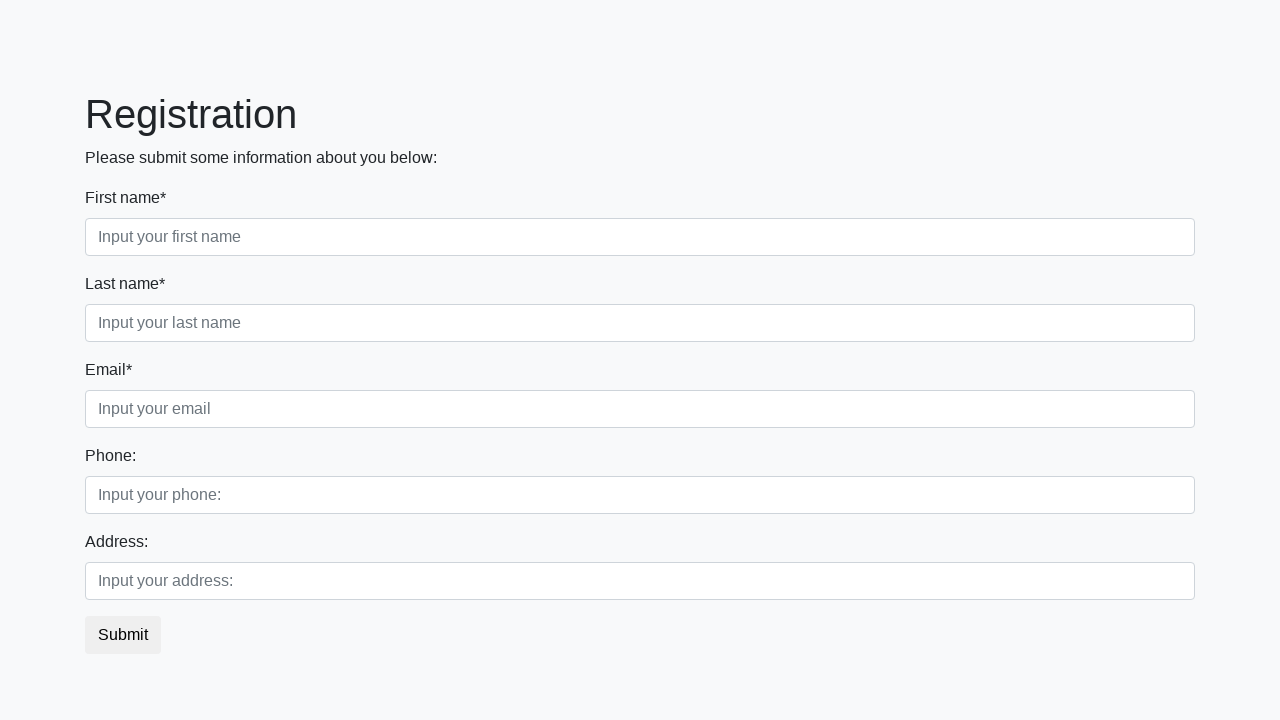

Filled first name field with 'Vlados' on div.first_block input.form-control.first
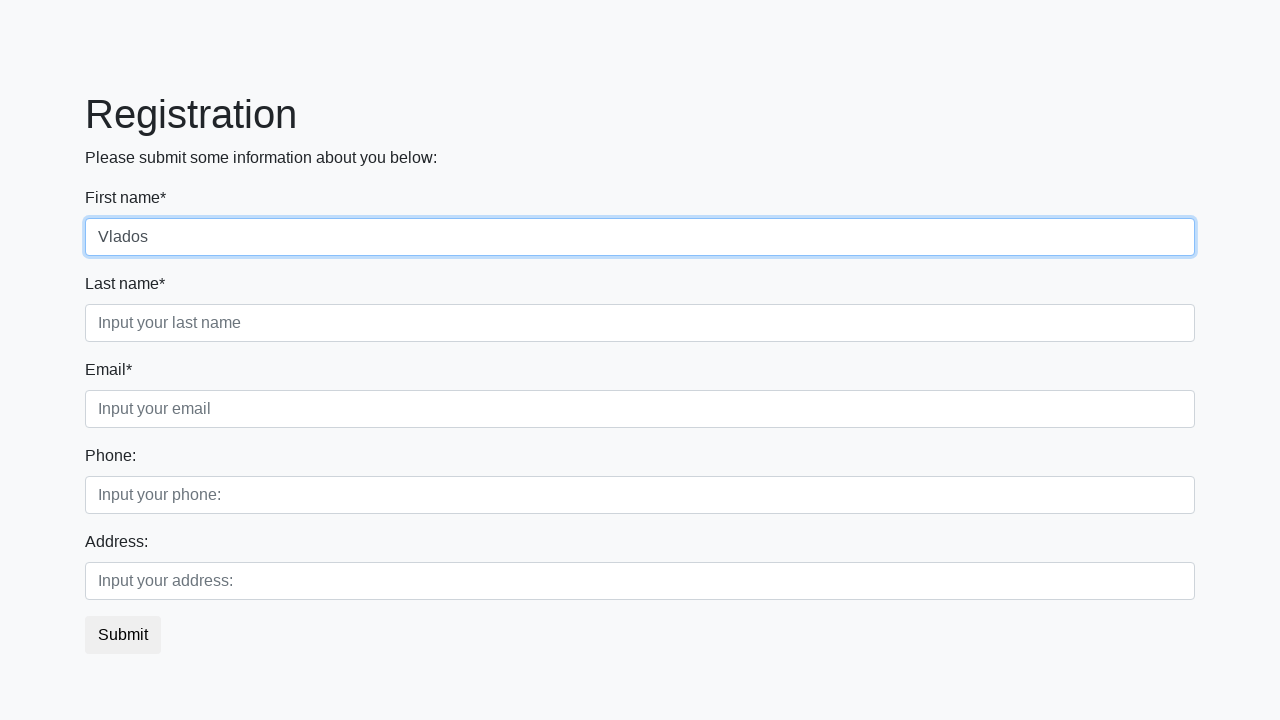

Filled last name field with 'Kentos' on div.first_block input.form-control.second
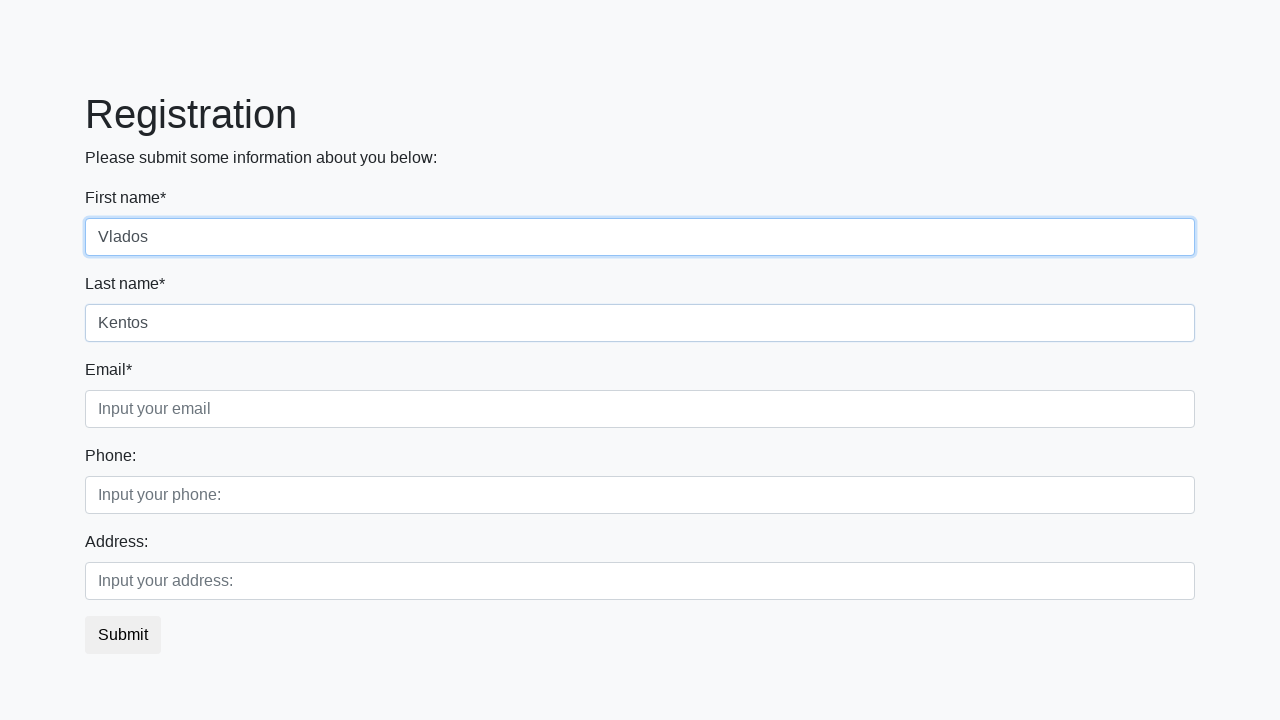

Filled email field with 'Berk@mail.com' on div.first_block input.form-control.third
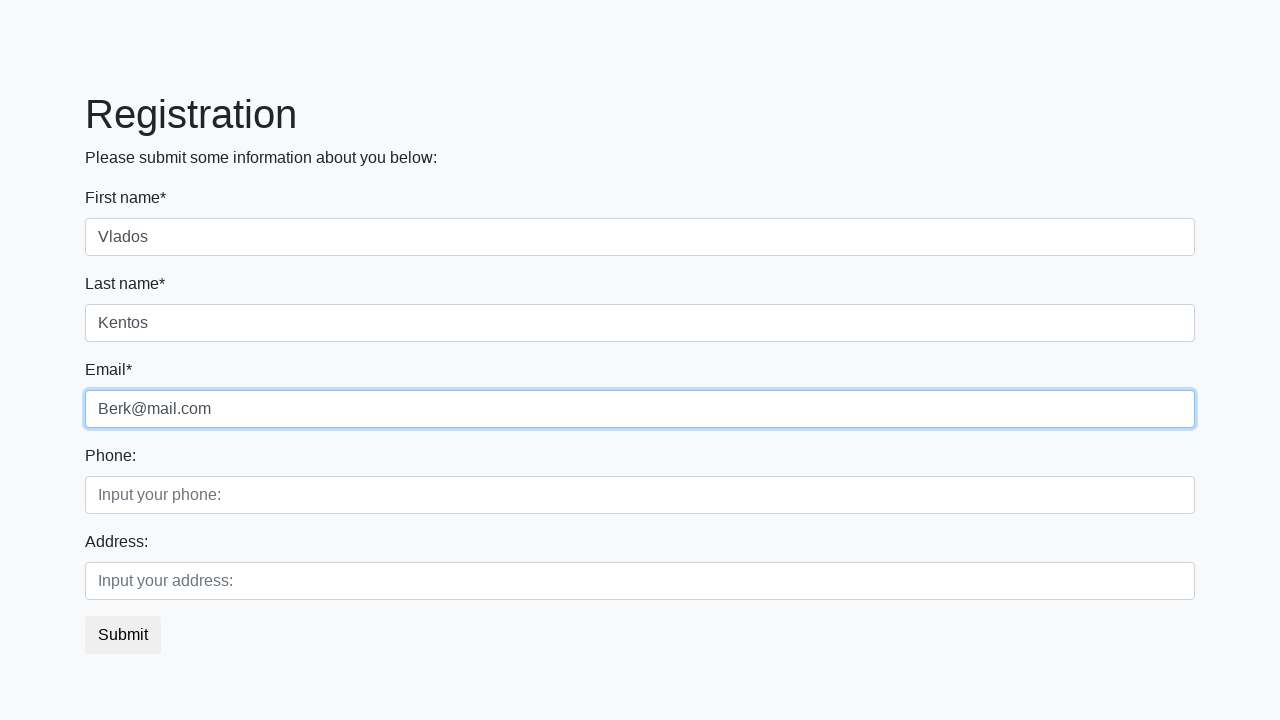

Filled phone number field with '8-800-555-3535' on div.second_block input.form-control.first
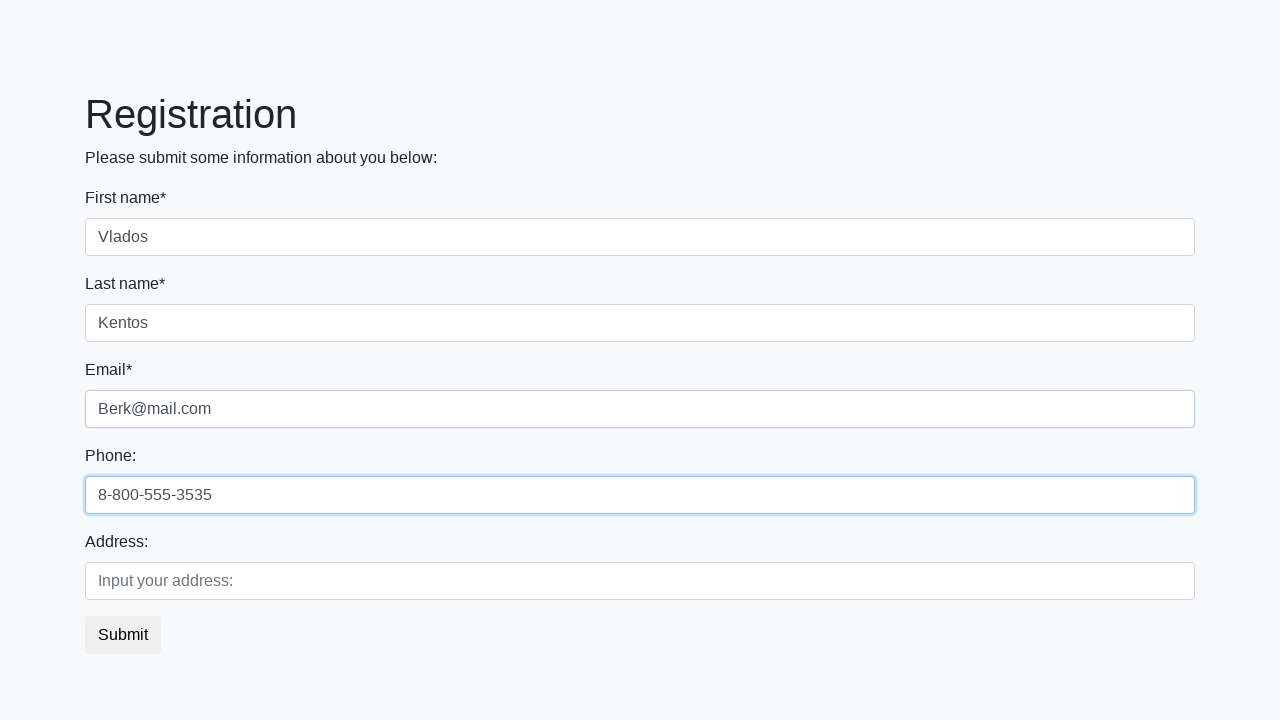

Filled address field with 'Yakutia zhi est' on div.second_block input.form-control.second
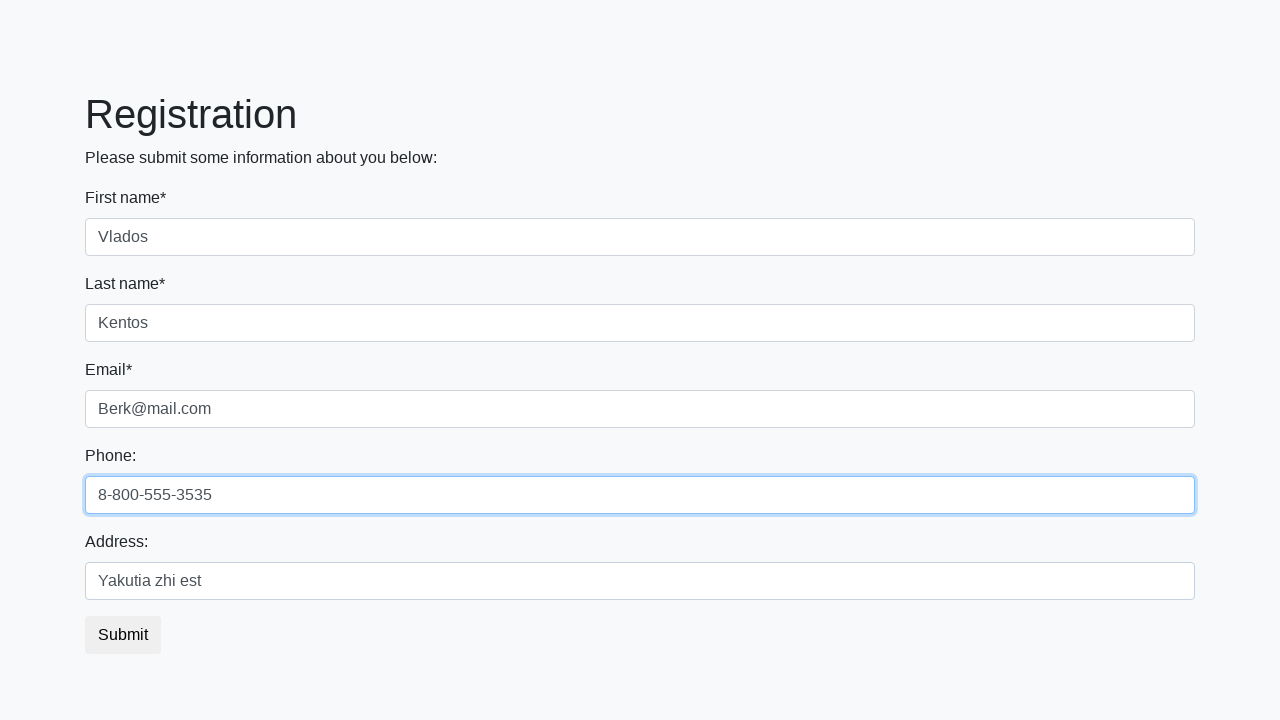

Clicked submit button to register at (123, 635) on button.btn
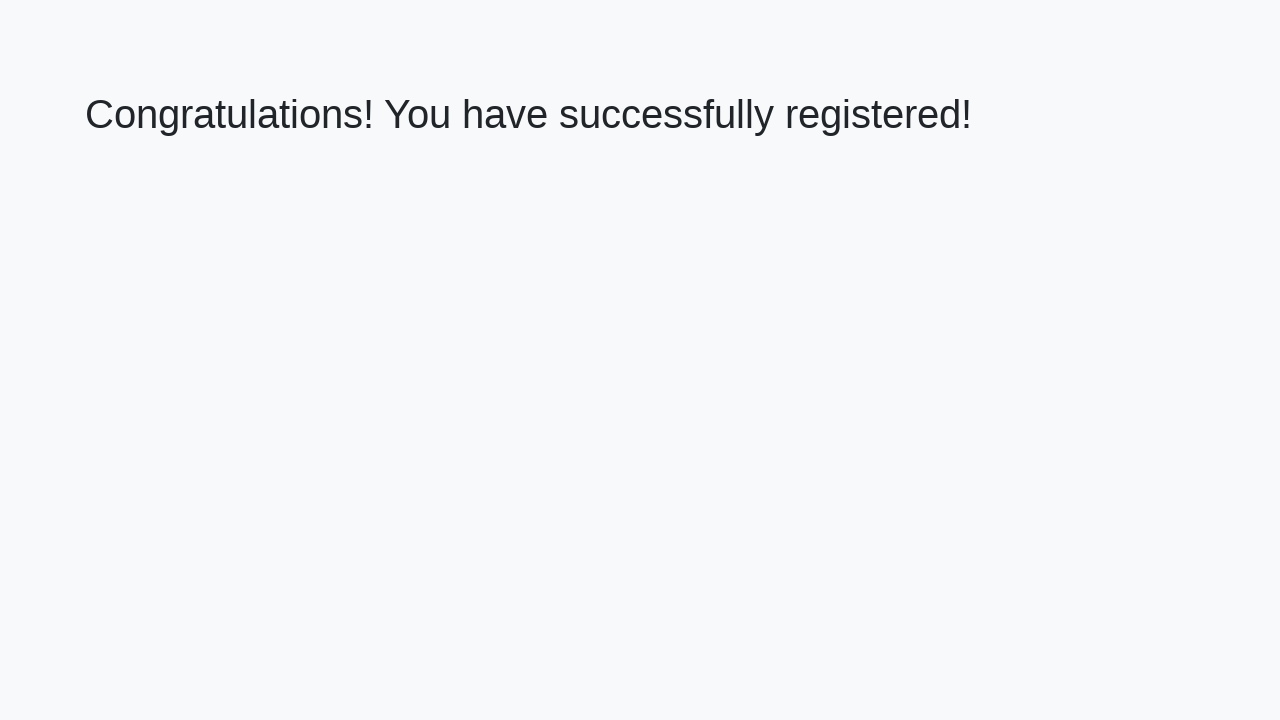

Success message heading loaded
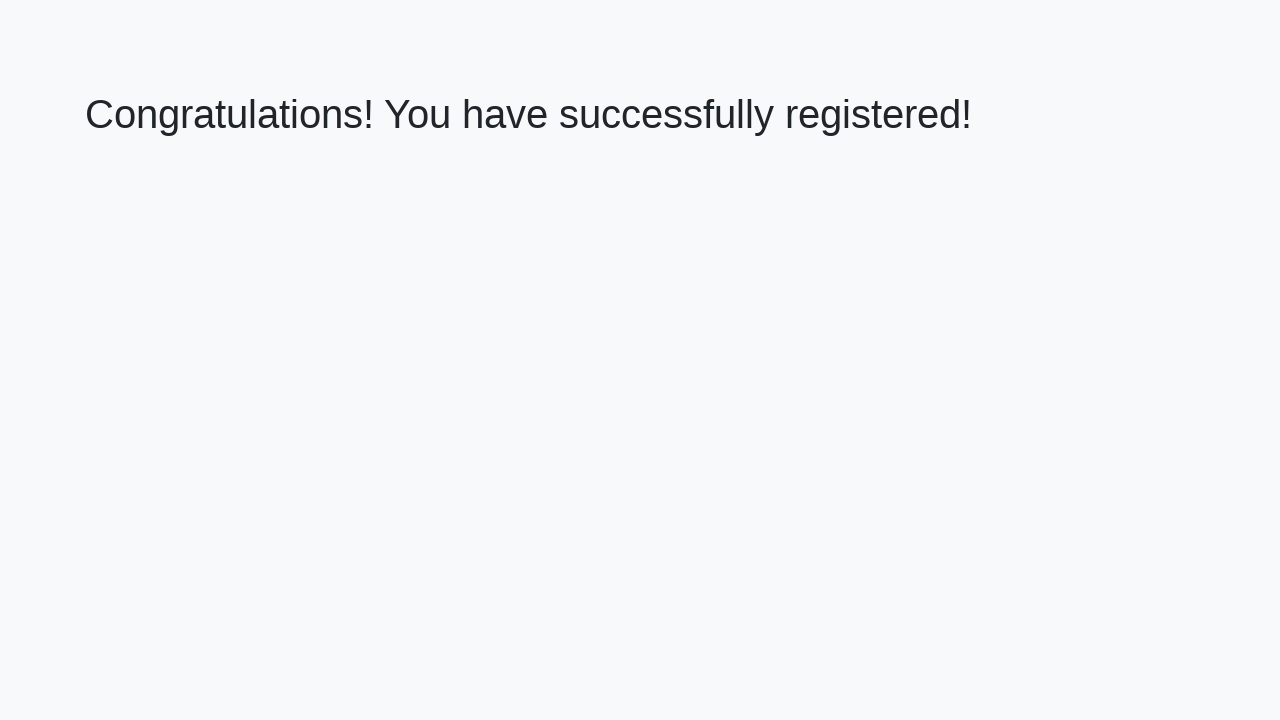

Retrieved success message text
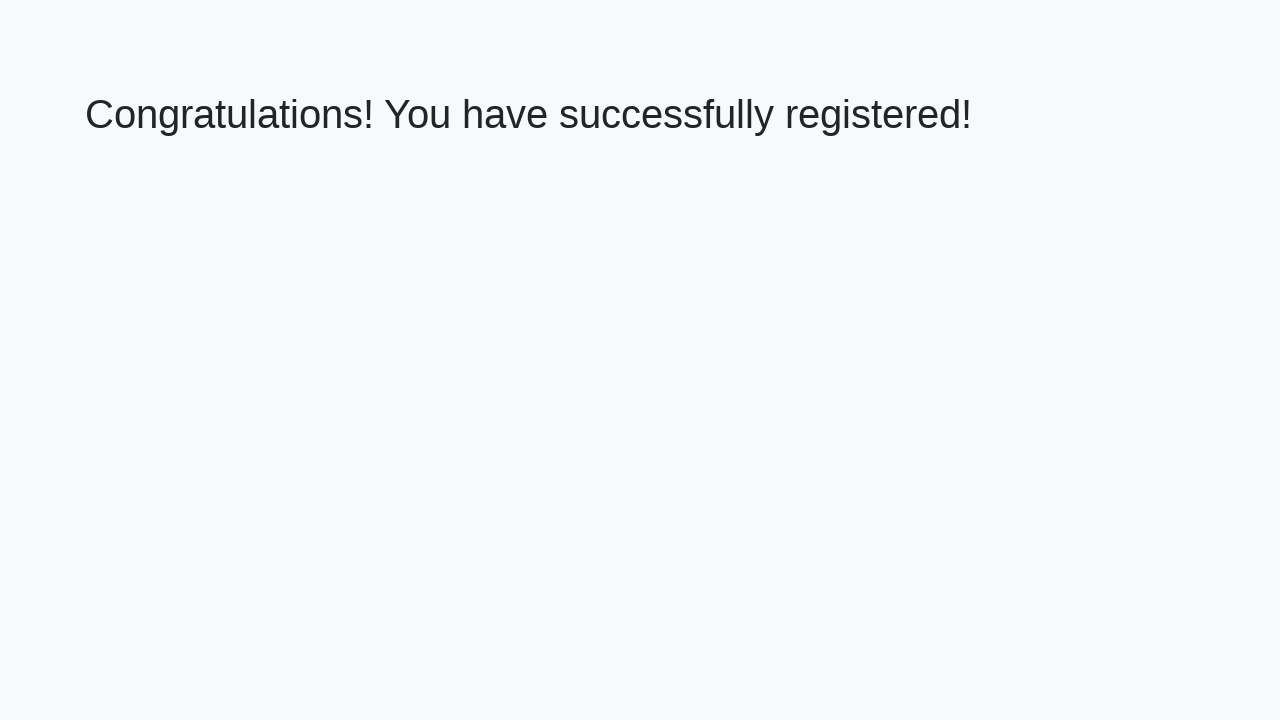

Verified successful registration message
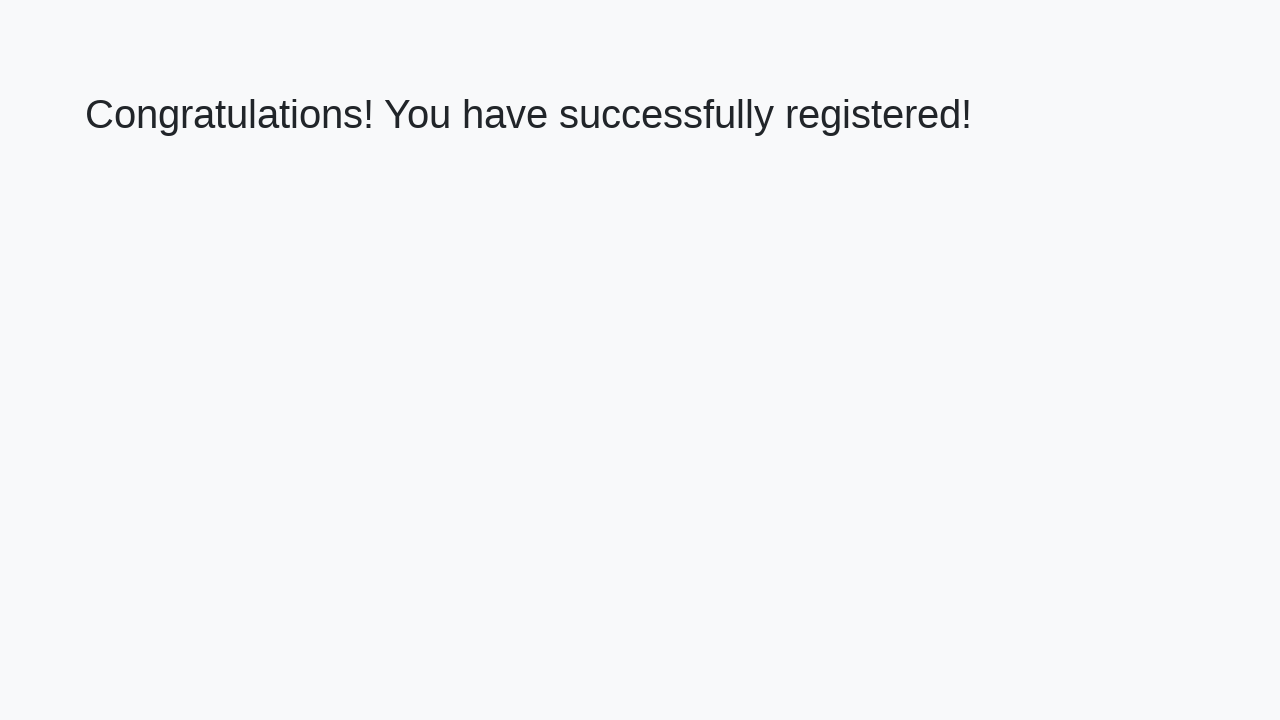

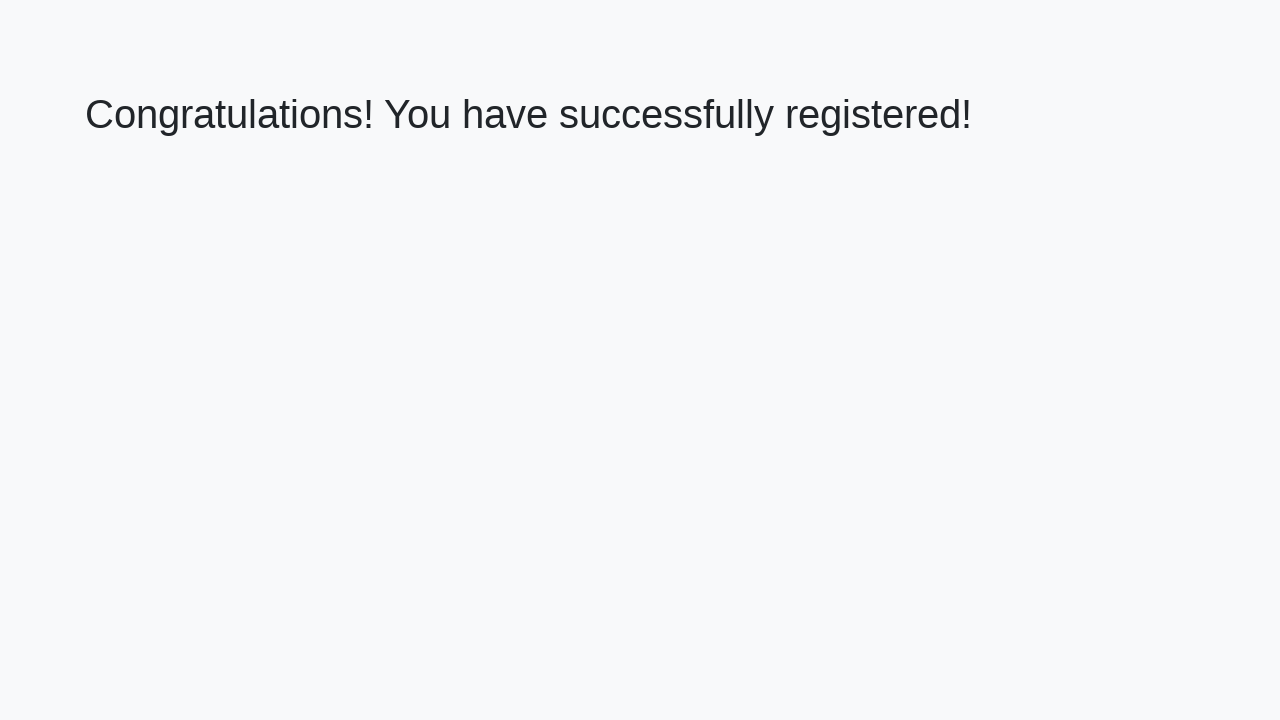